Tests radio button element states by verifying that a heading is displayed, checking if radio buttons are enabled/disabled, and clicking a radio button using JavaScript to verify selection state.

Starting URL: https://demoqa.com/radio-button

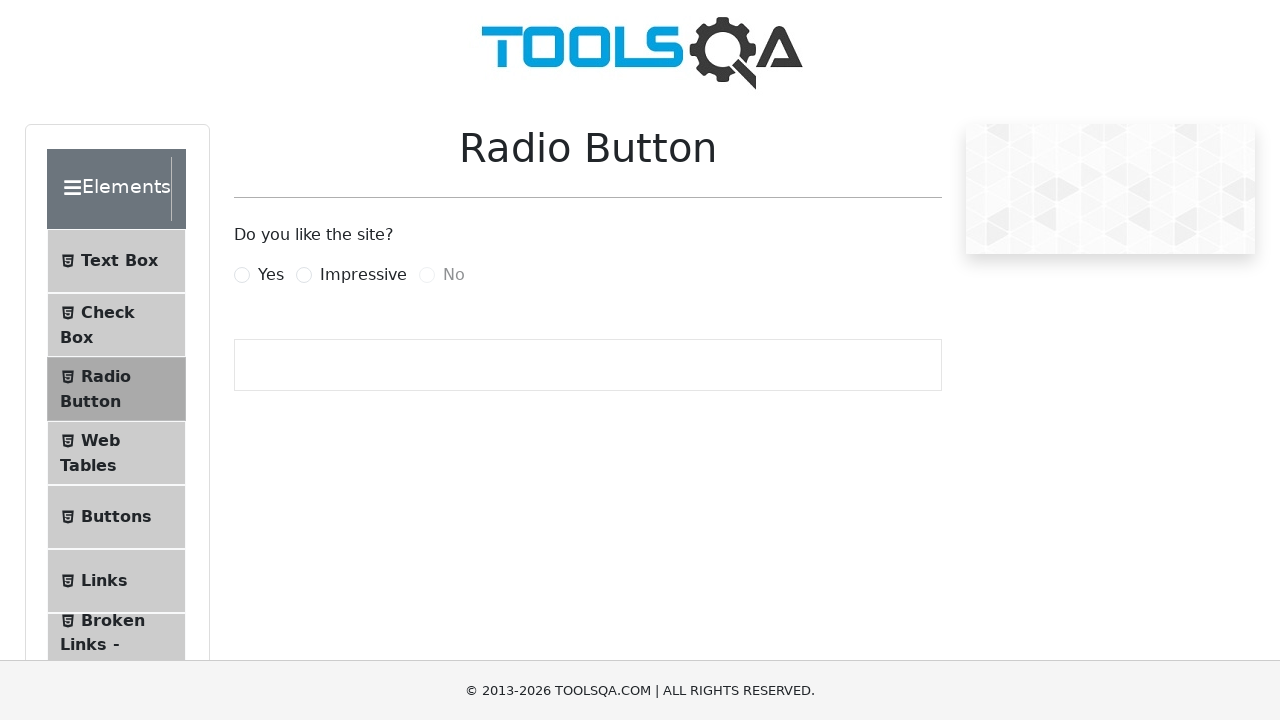

Radio Button heading is displayed
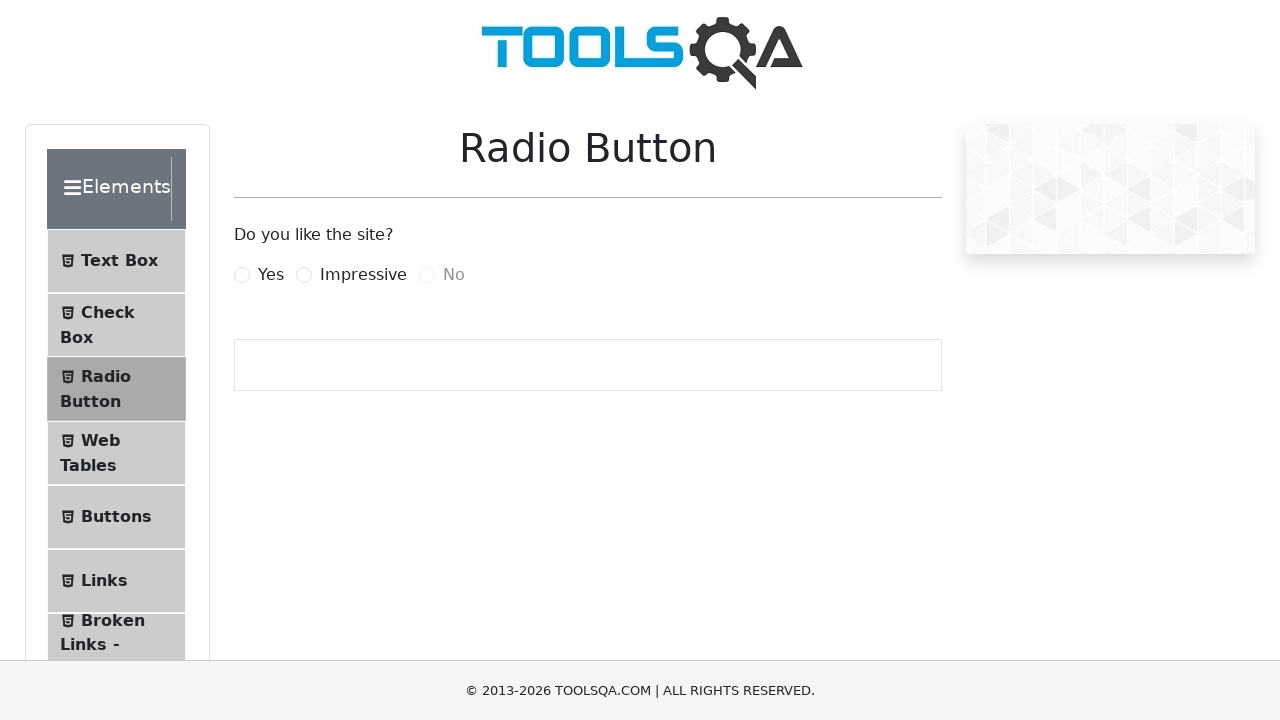

Yes radio button element is attached to DOM
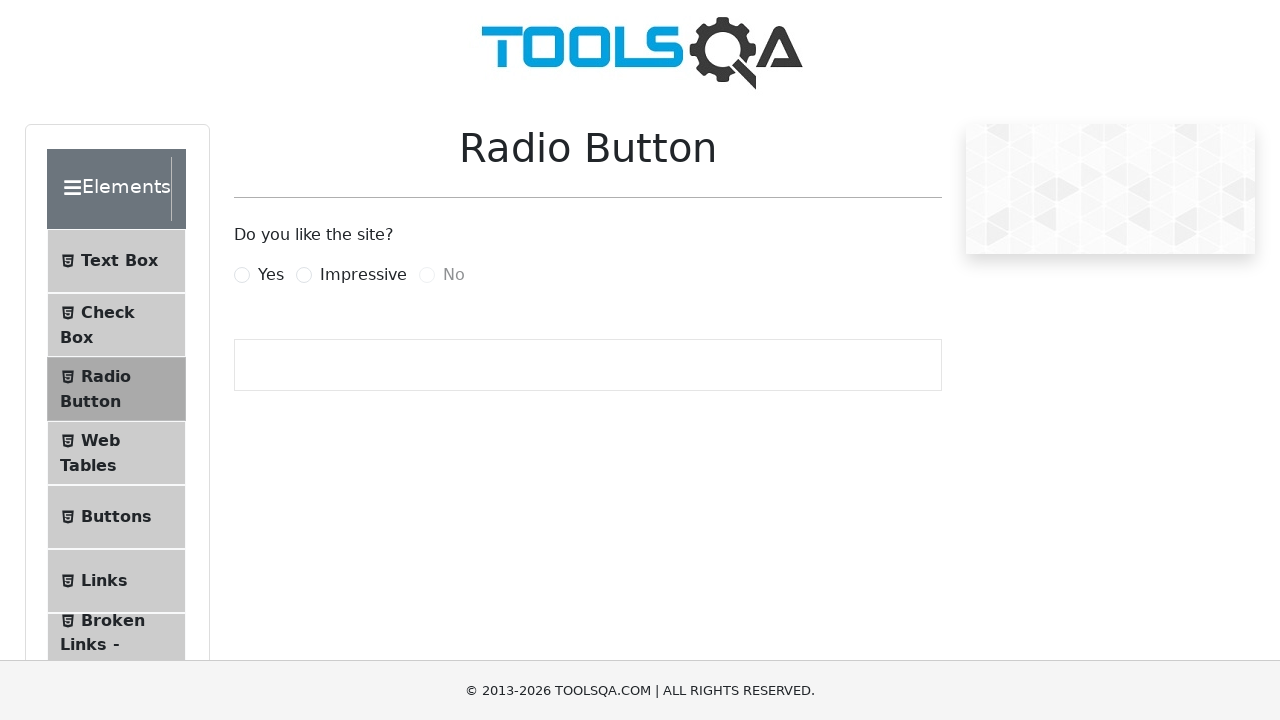

No radio button element is attached to DOM
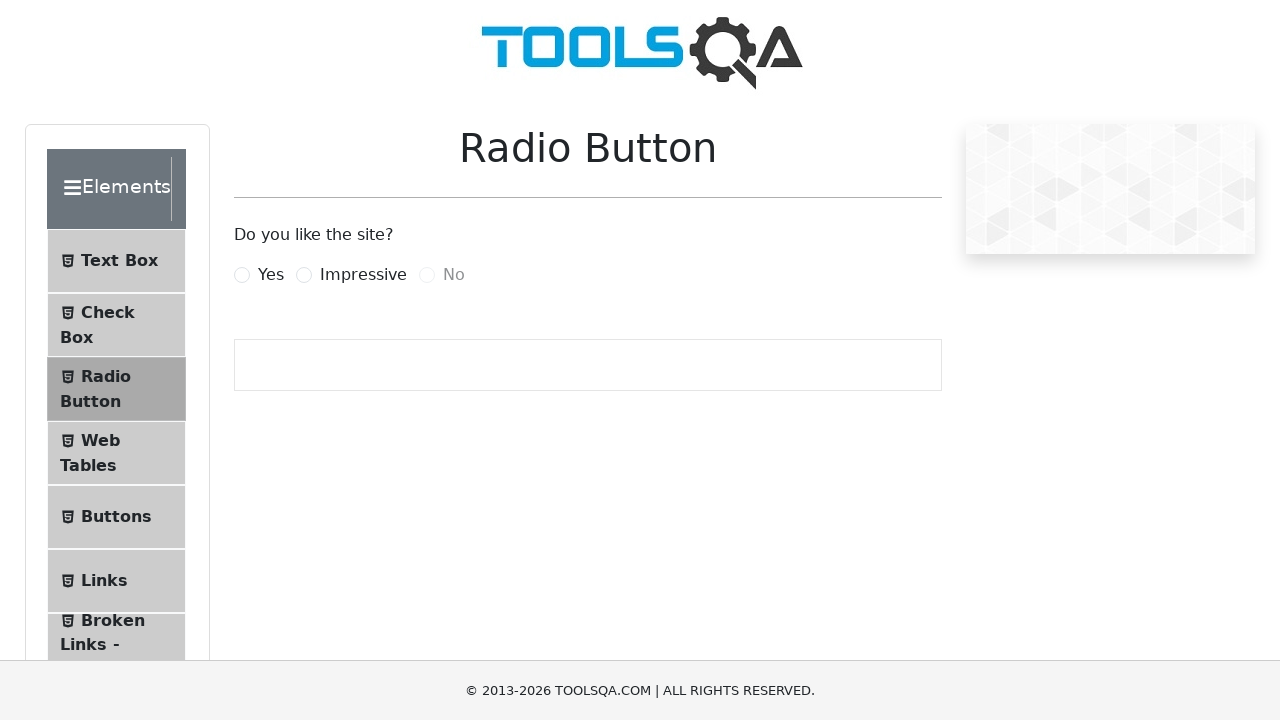

Clicked Impressive radio button label at (363, 275) on label[for='impressiveRadio']
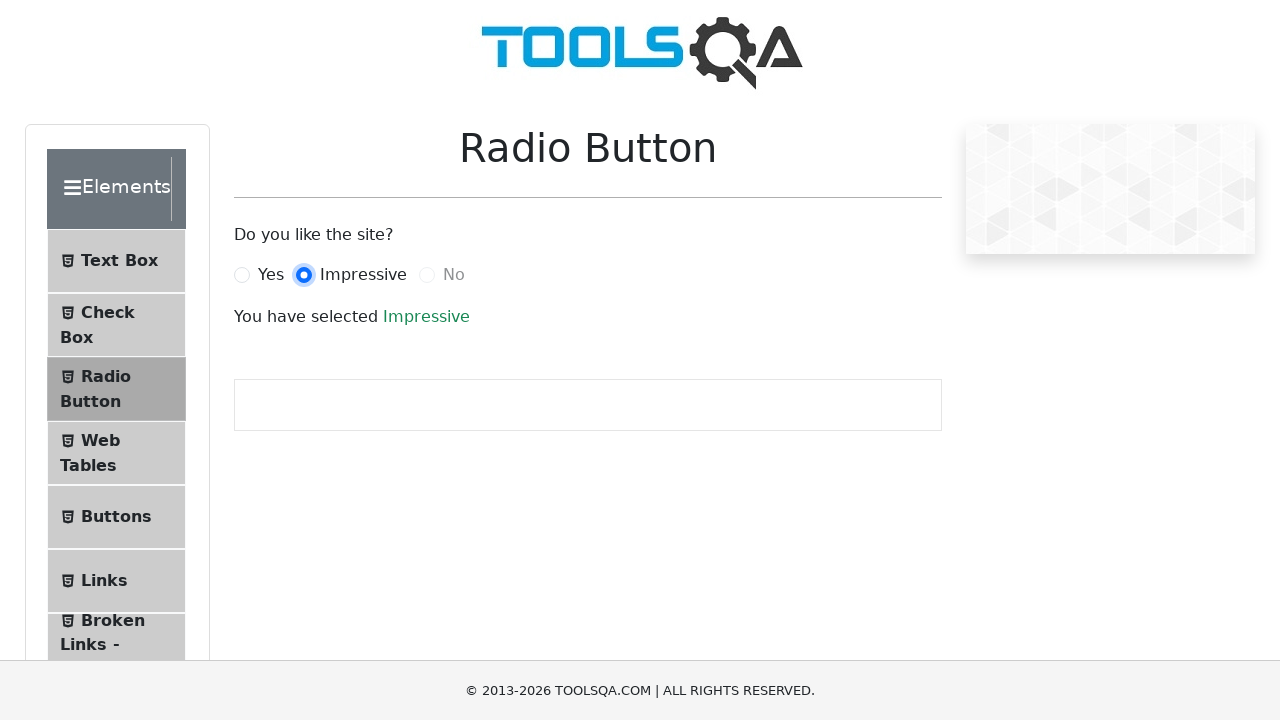

Impressive radio button is now selected
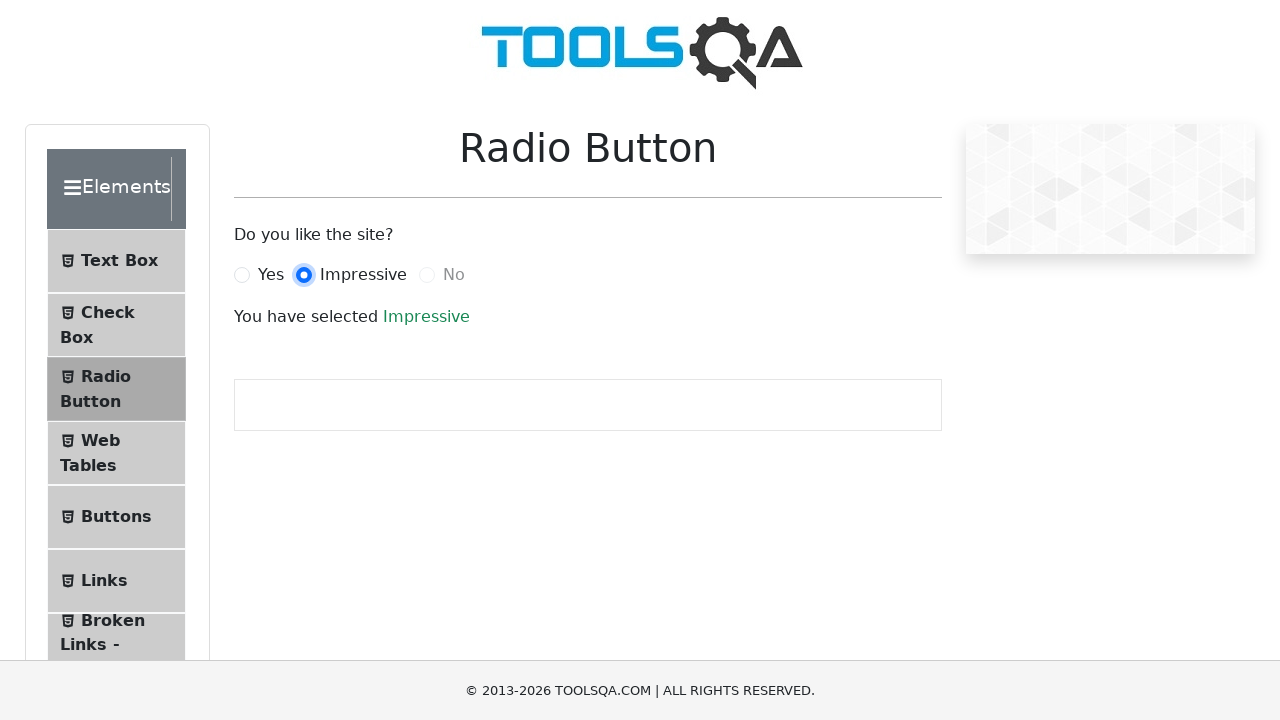

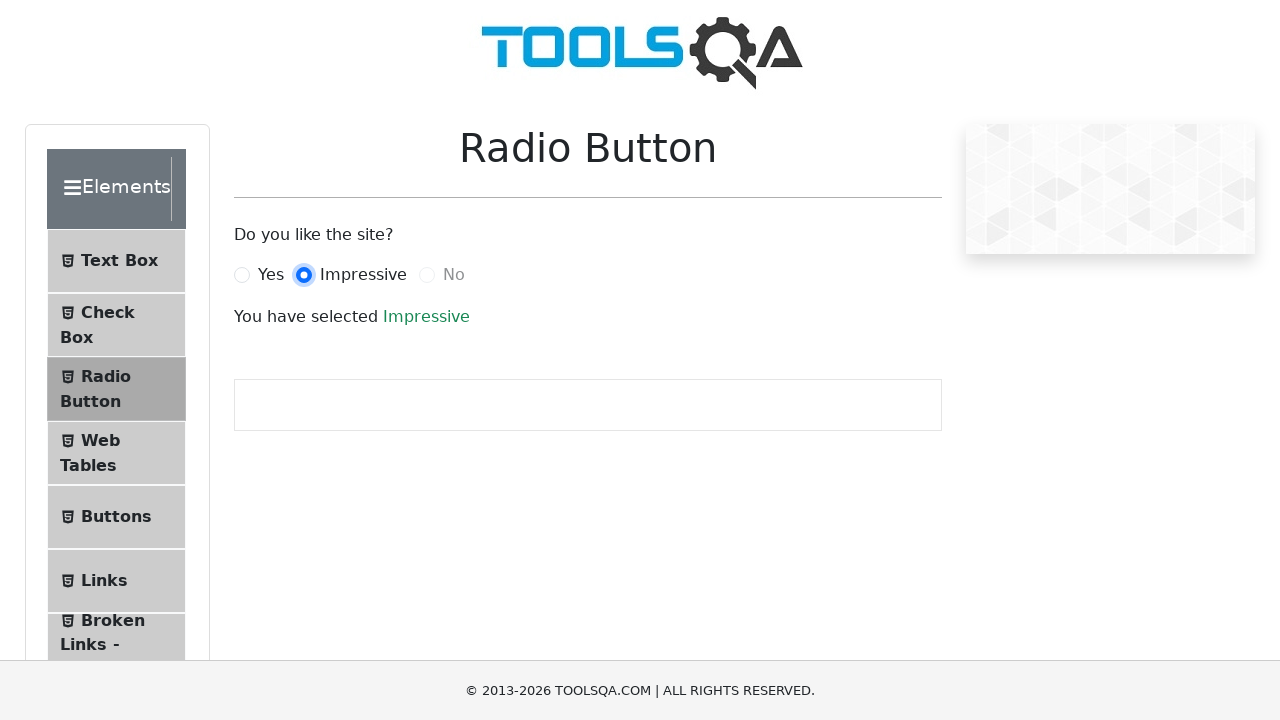